Tests checkbox functionality on a practice page by verifying a checkbox is initially unselected, clicking it to select it, and verifying the total count of visible checkboxes on the page

Starting URL: https://rahulshettyacademy.com/dropdownsPractise/

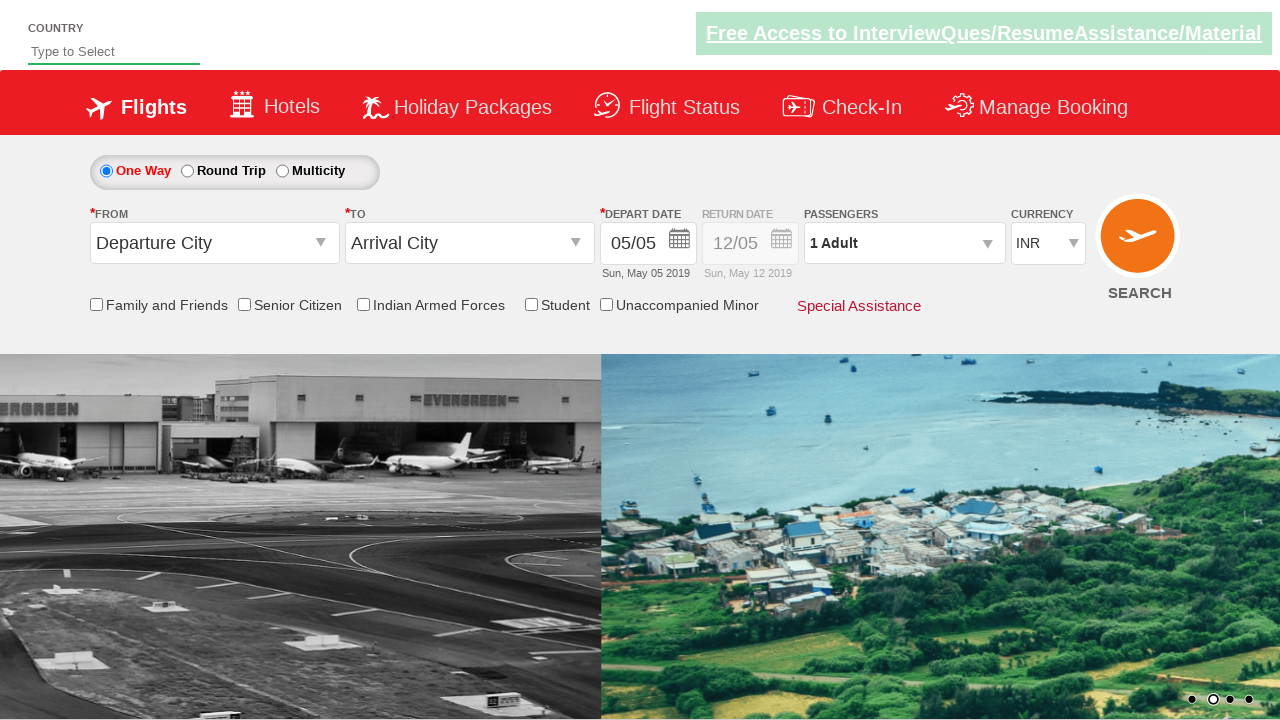

Located the 'friends and family' checkbox element
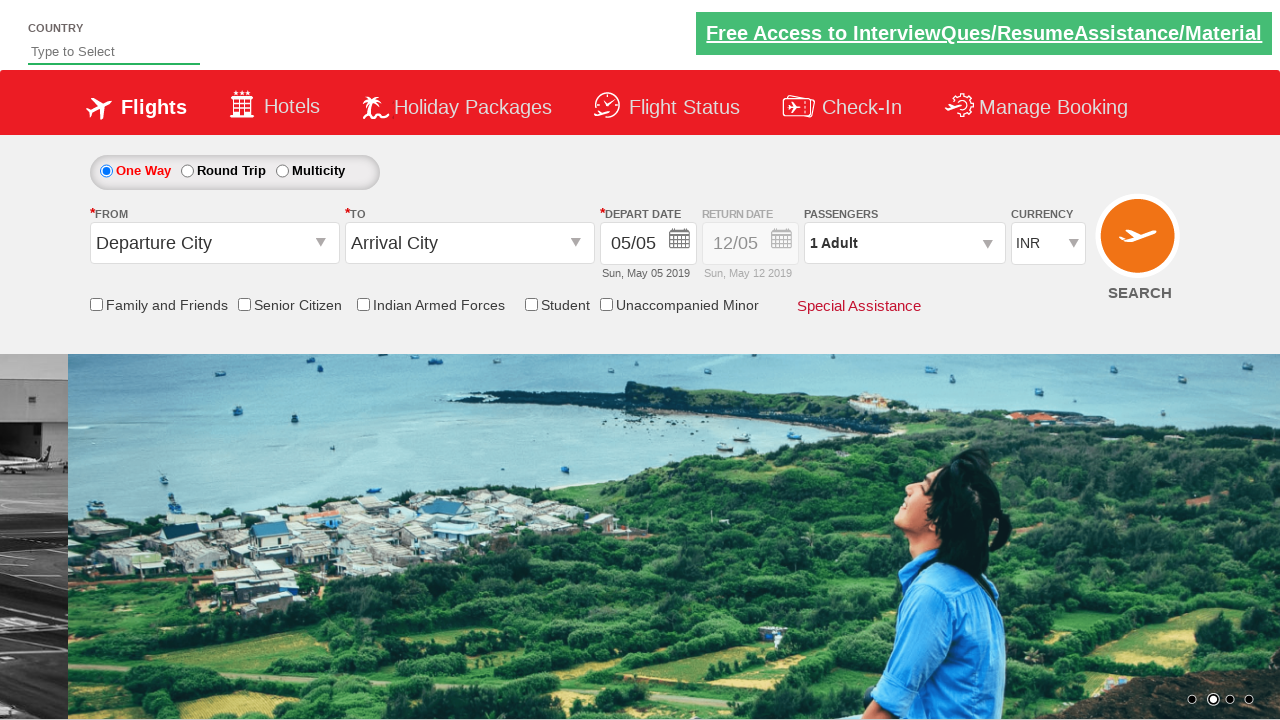

Verified the checkbox is initially unselected
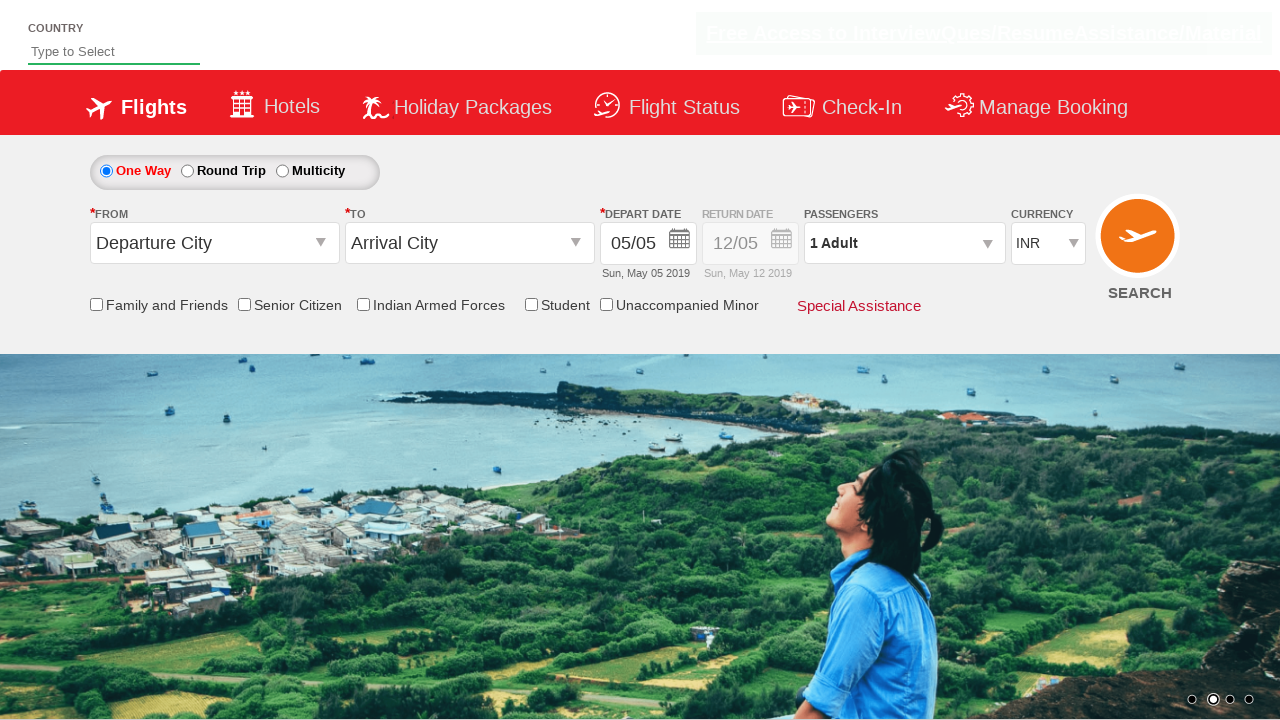

Clicked the 'friends and family' checkbox to select it at (96, 304) on #ctl00_mainContent_chk_friendsandfamily
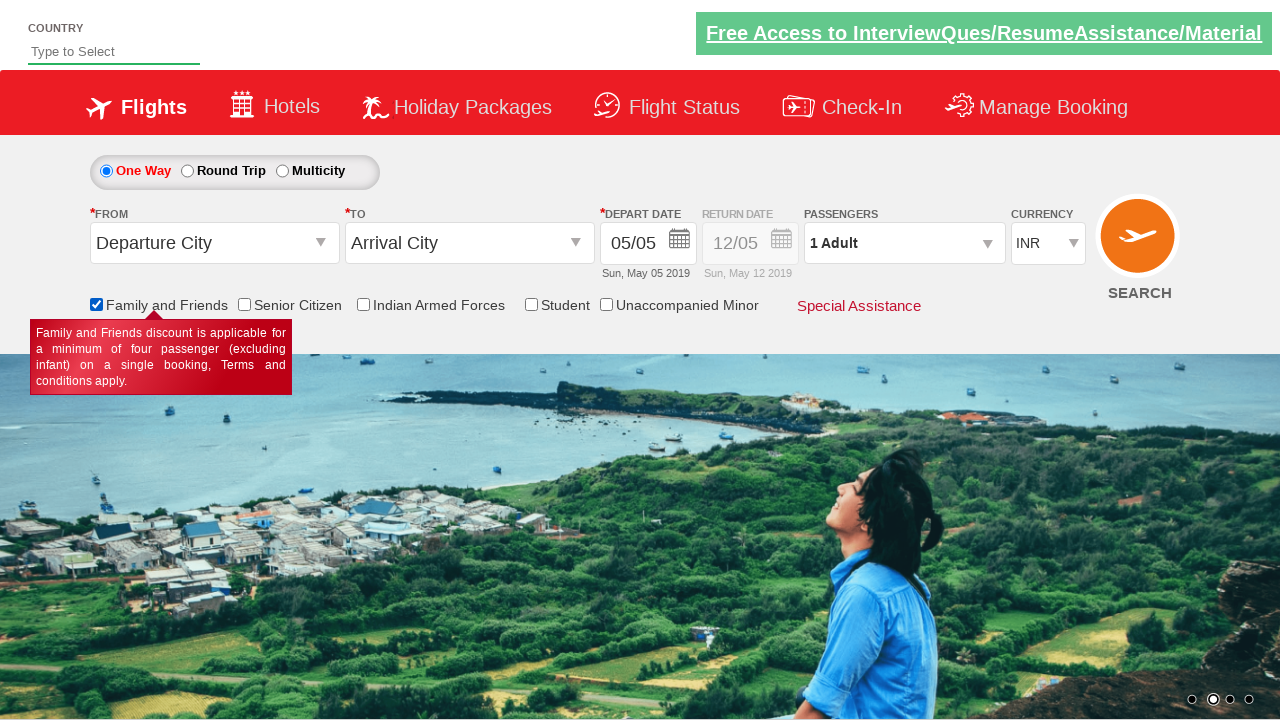

Verified the checkbox is now selected after clicking
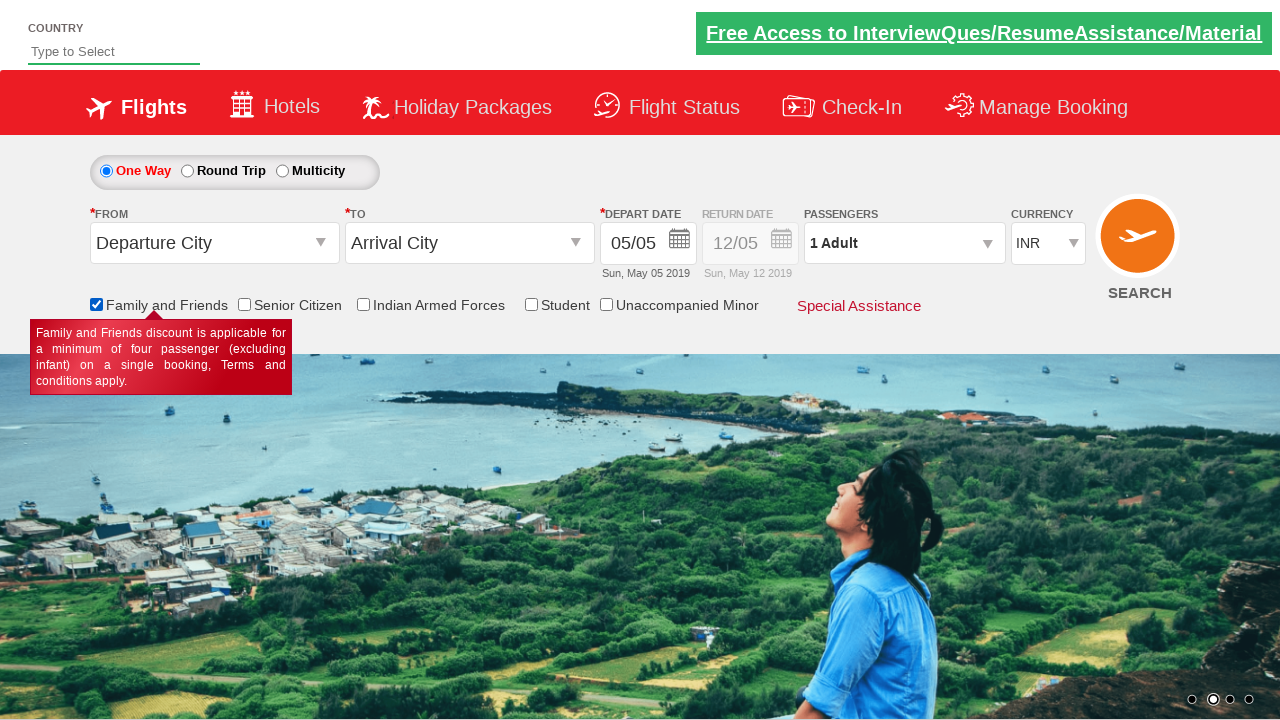

Located all checkbox elements on the page
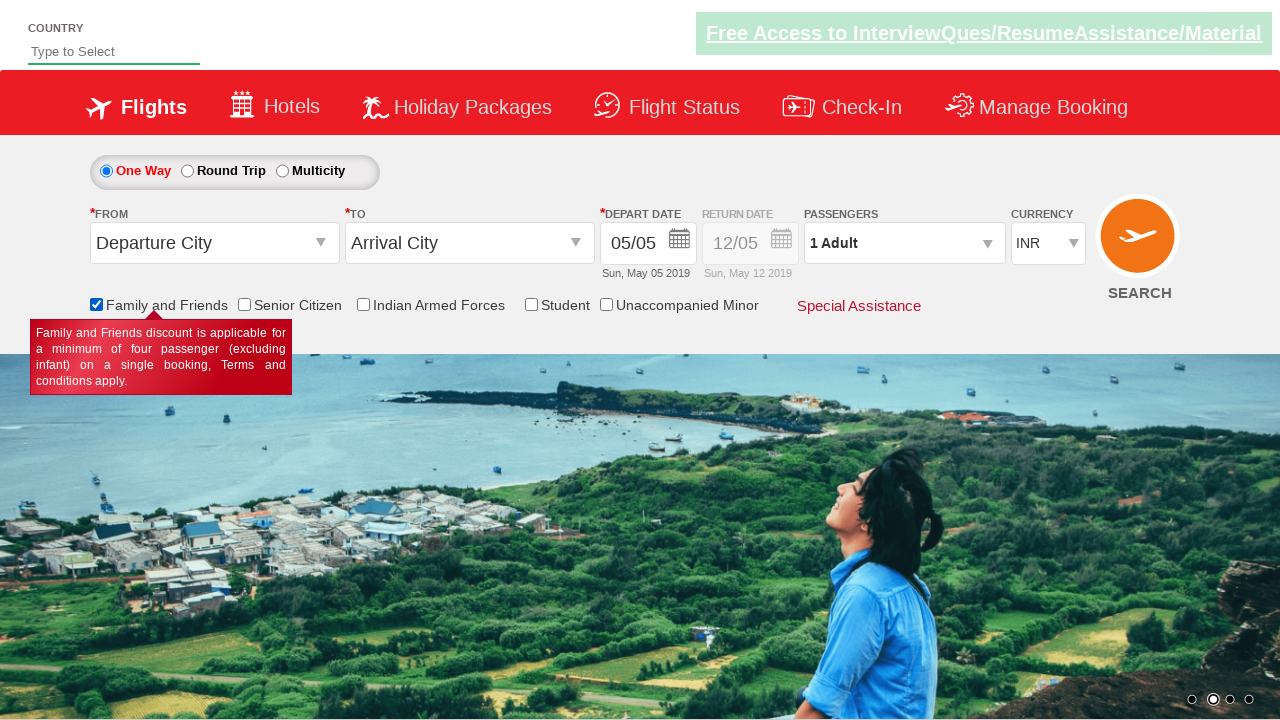

Counted visible checkboxes: 5 found
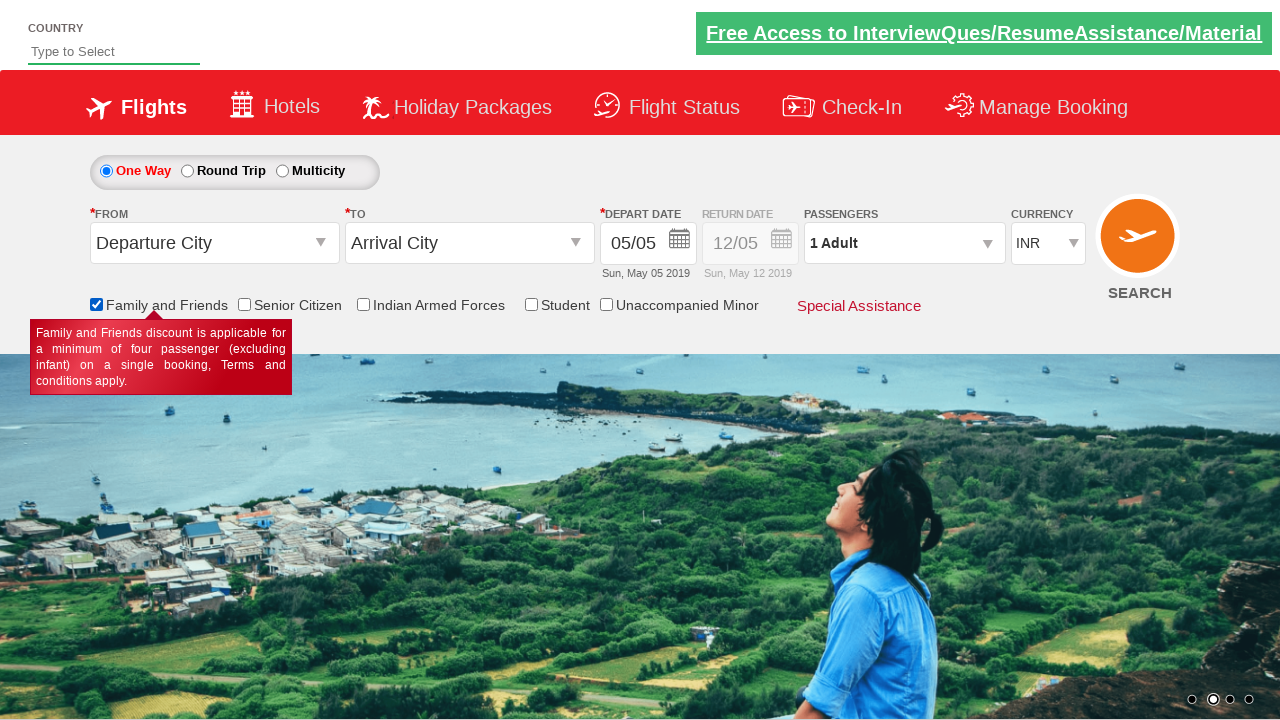

Verified there are exactly 5 visible checkboxes on the page
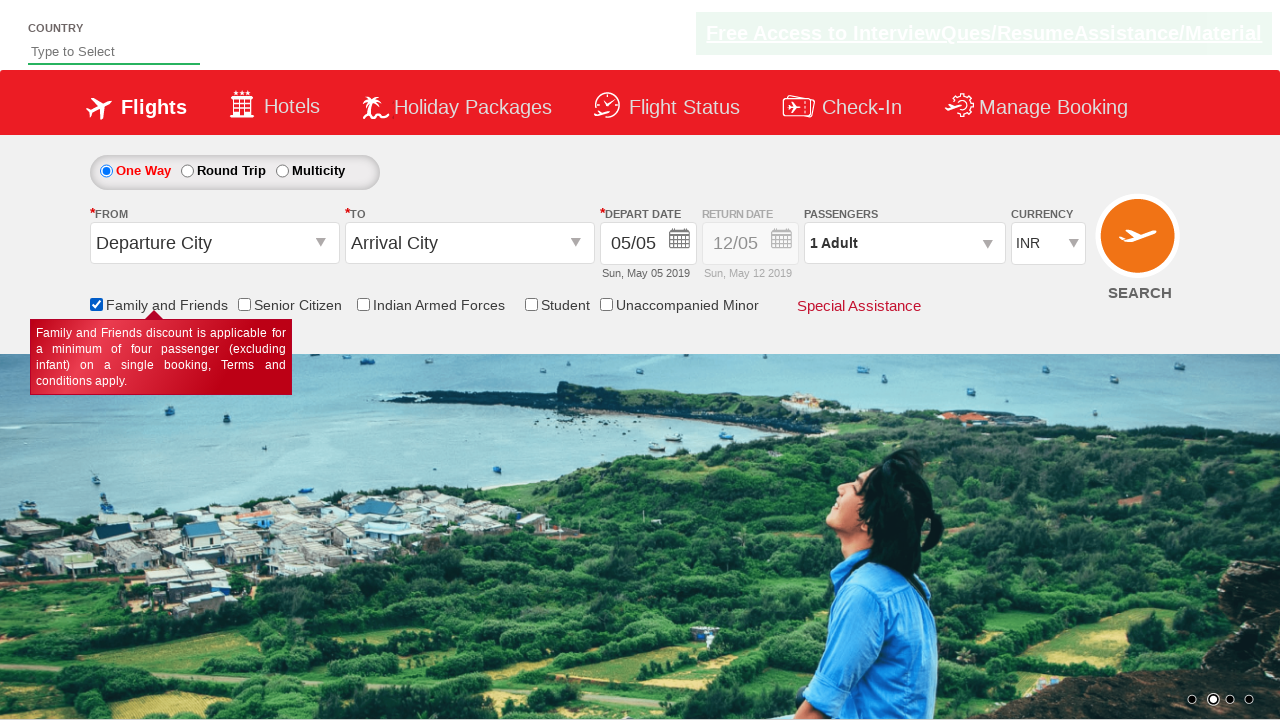

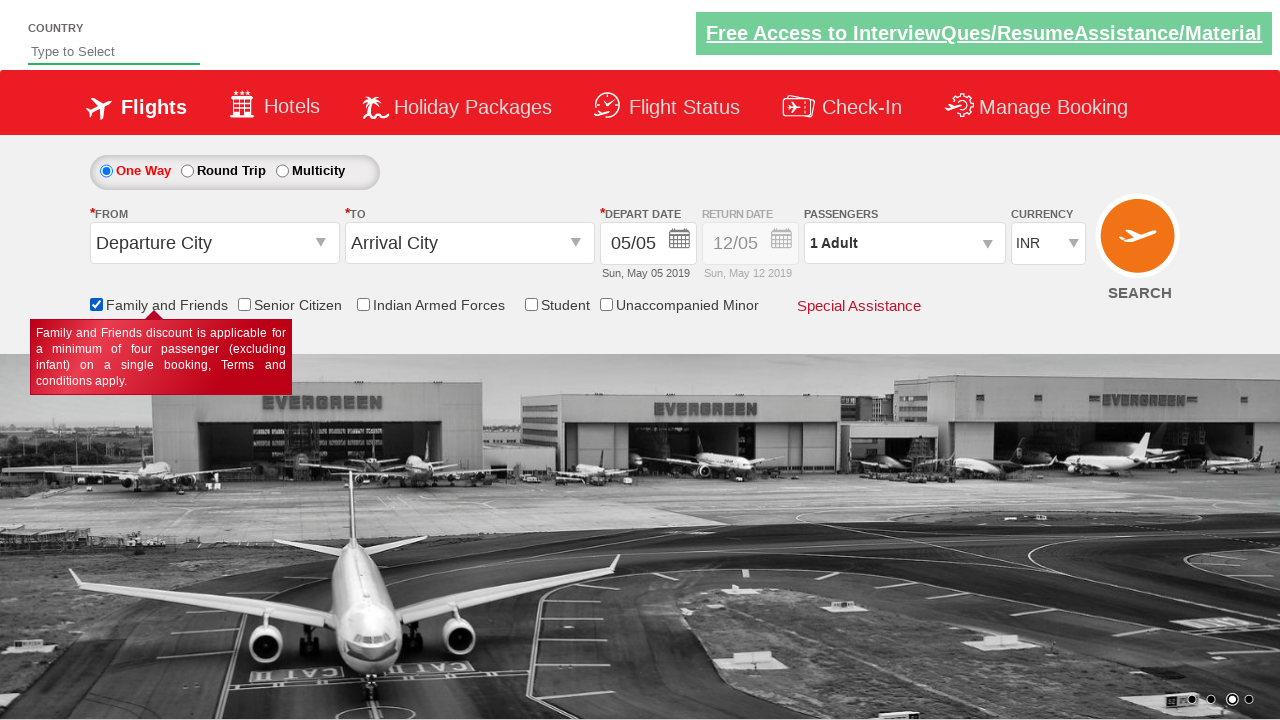